Navigates to Wise Quarter website and verifies that the title contains "Wise Quarter"

Starting URL: https://www.wisequarter.com

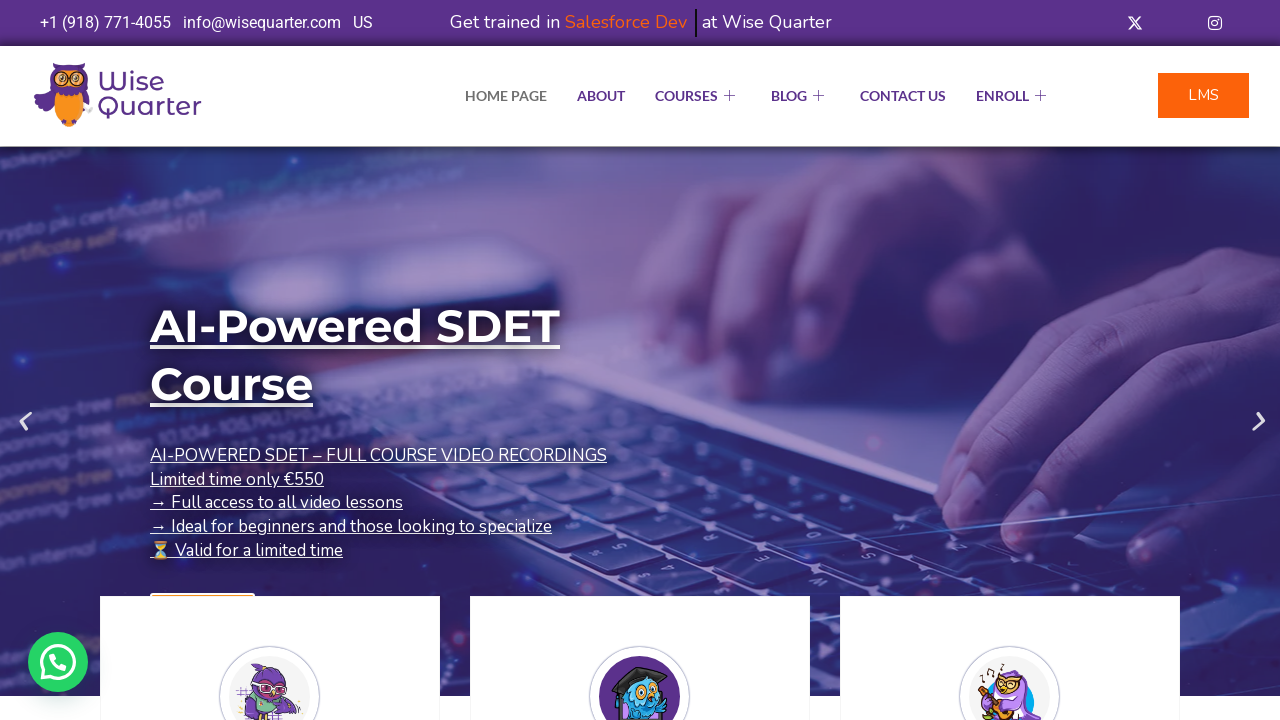

Navigated to https://www.wisequarter.com
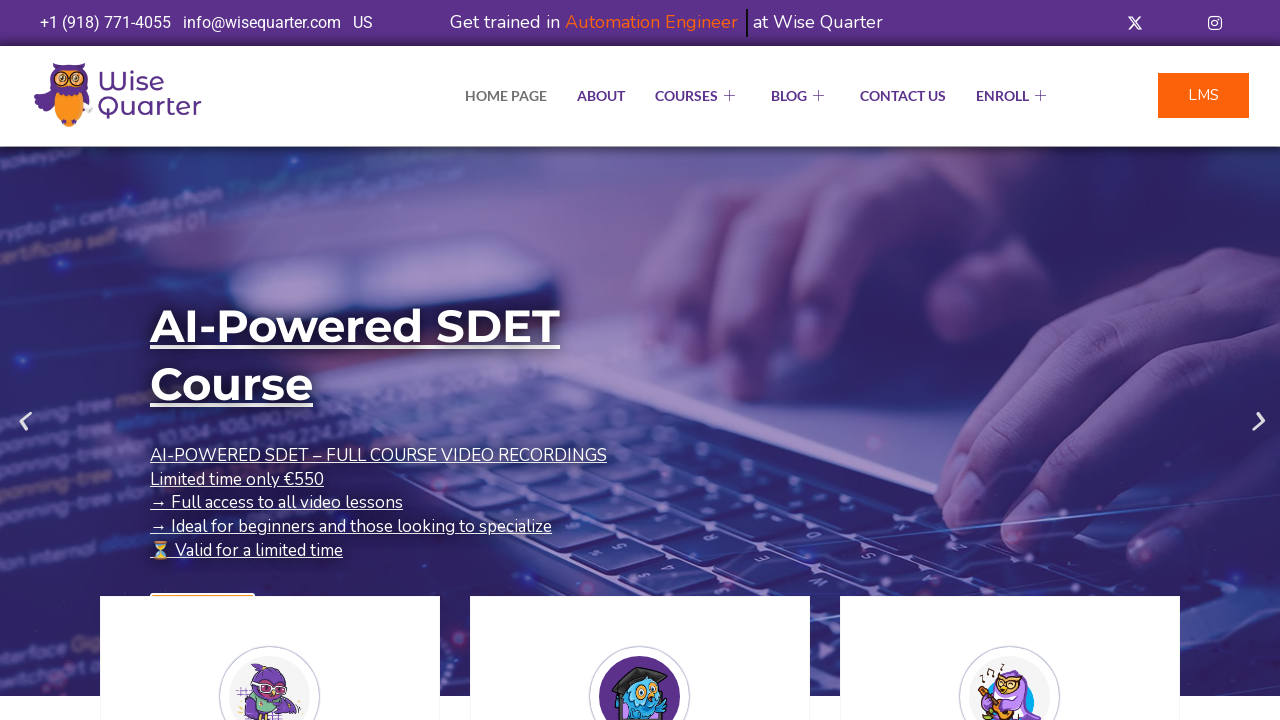

Retrieved page title: IT Bootcamp Courses, Online Classes - Wise Quarter Course
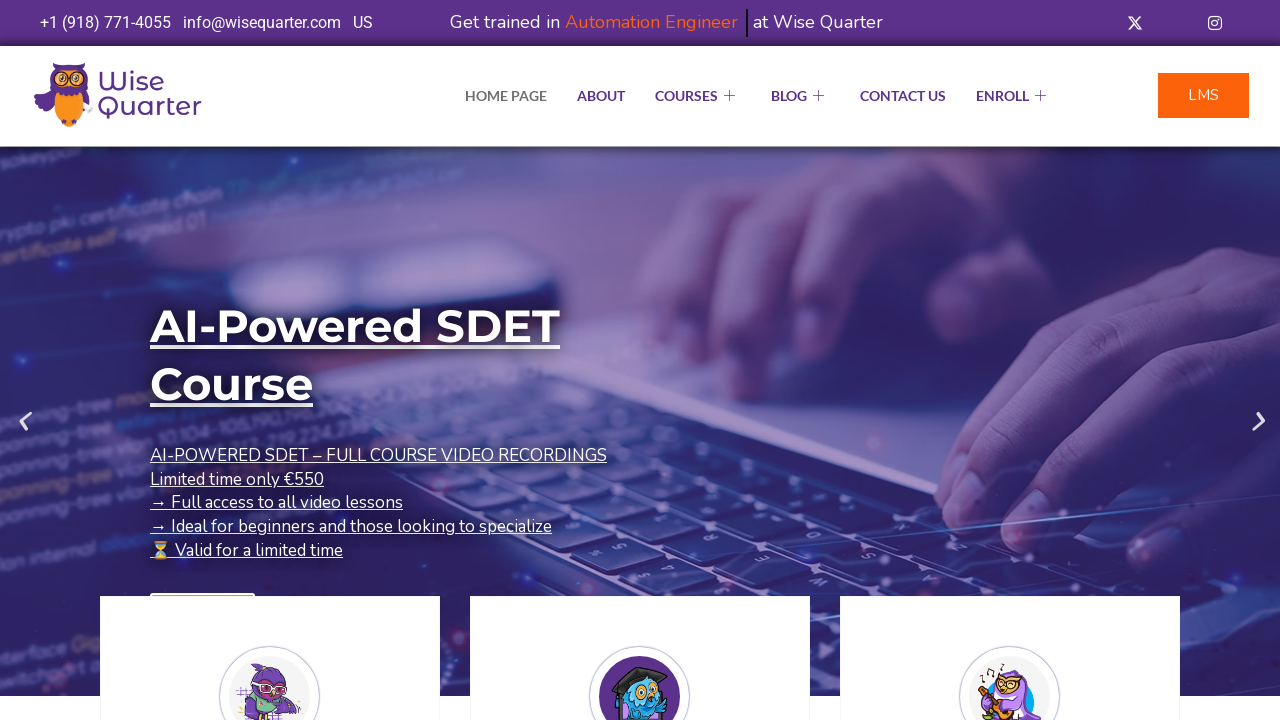

Verified that page title contains 'Wise Quarter'
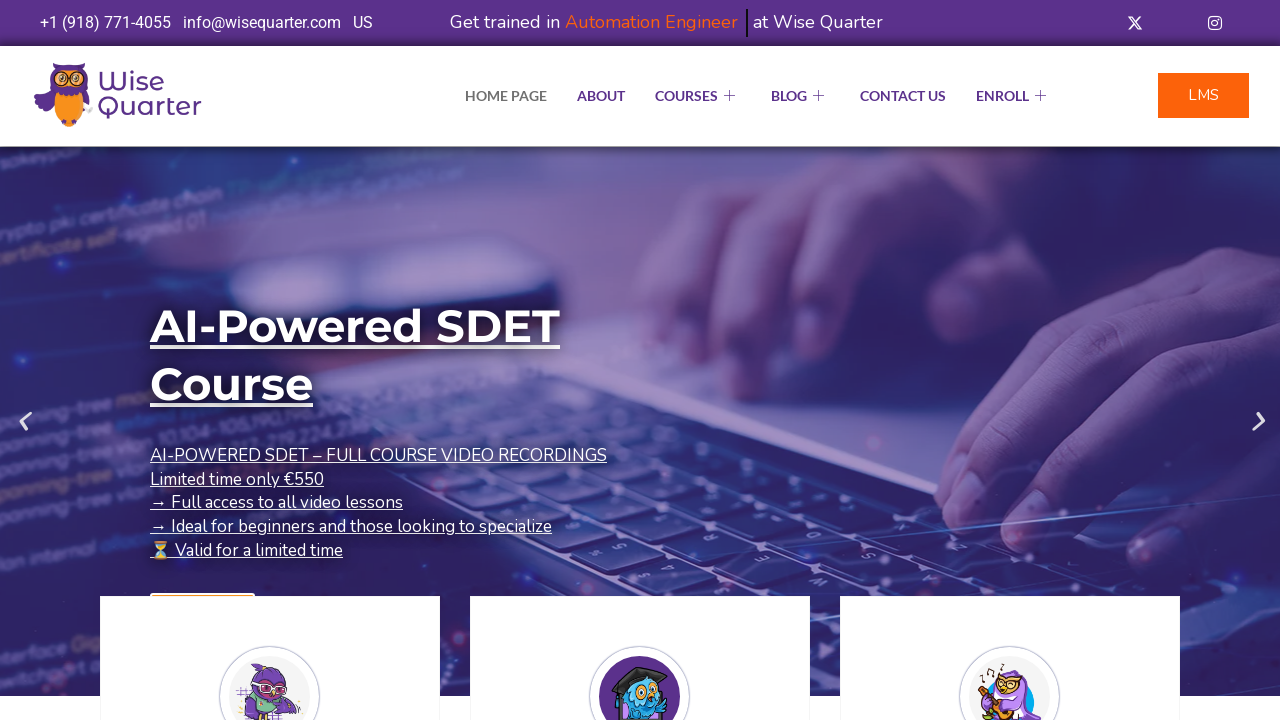

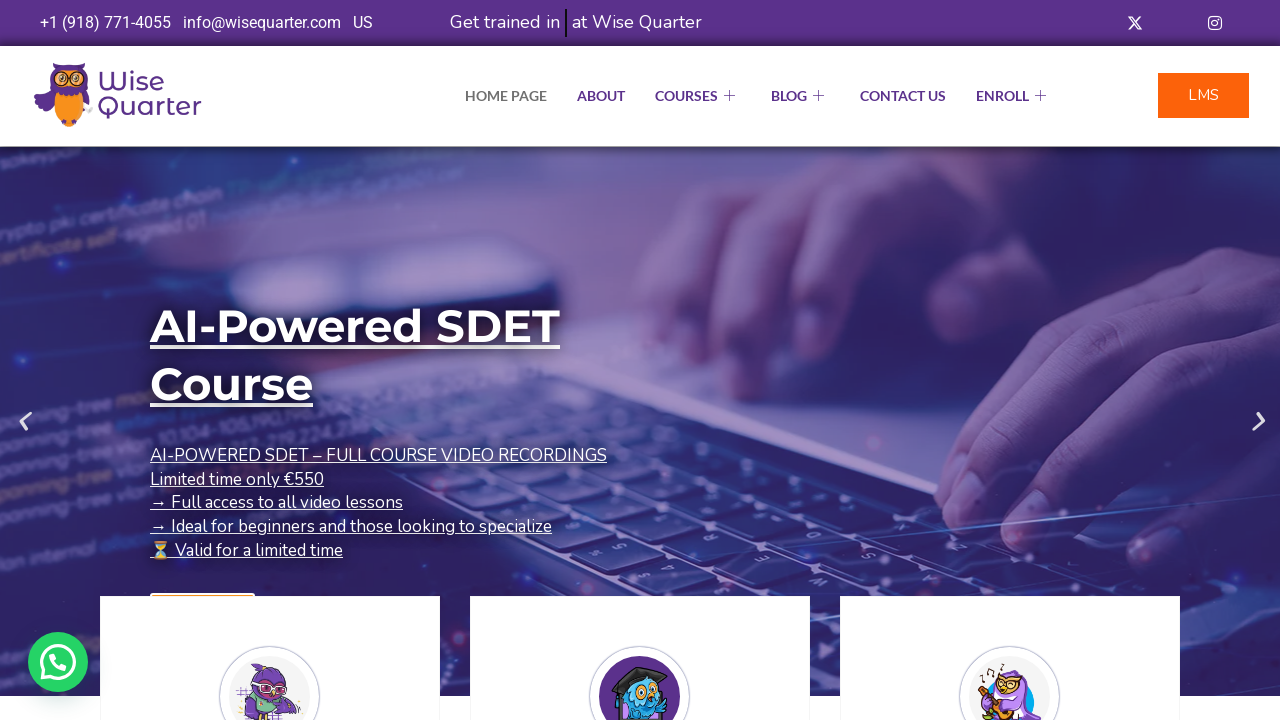